Tests the departure port dropdown on BlazeDemo by iterating through all available options and selecting each one sequentially.

Starting URL: https://blazedemo.com/

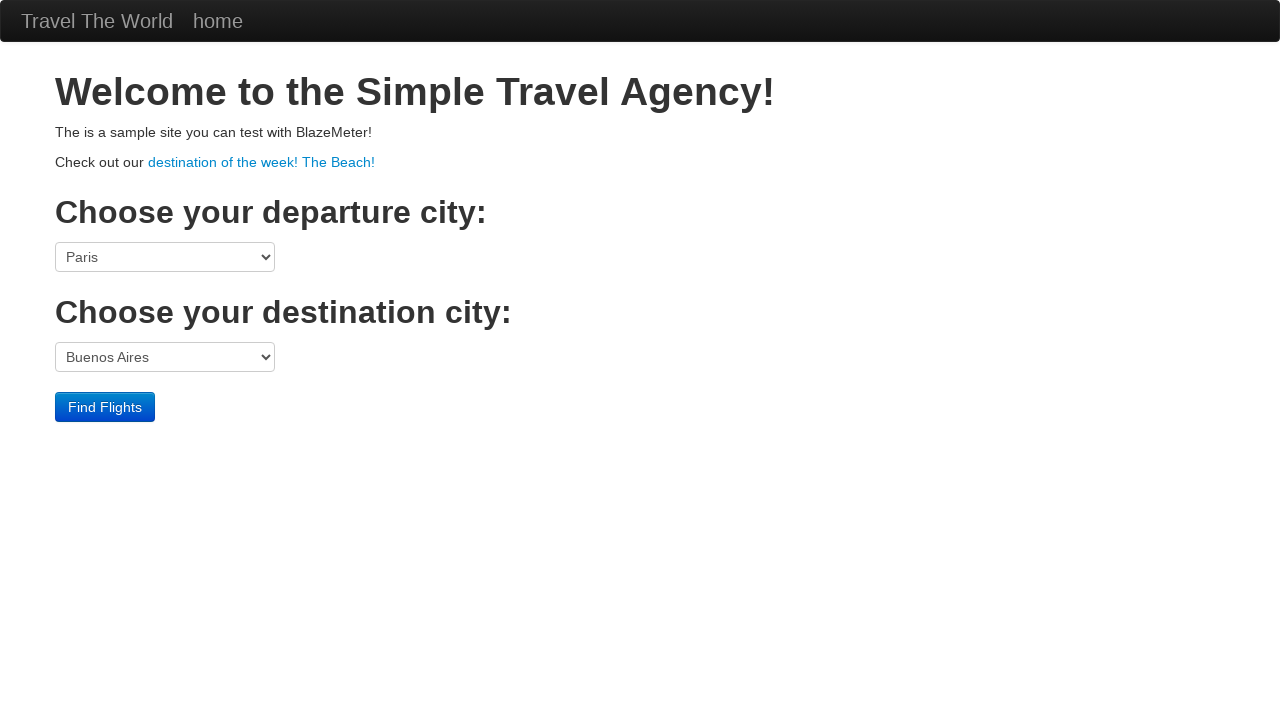

Located the departure port dropdown element
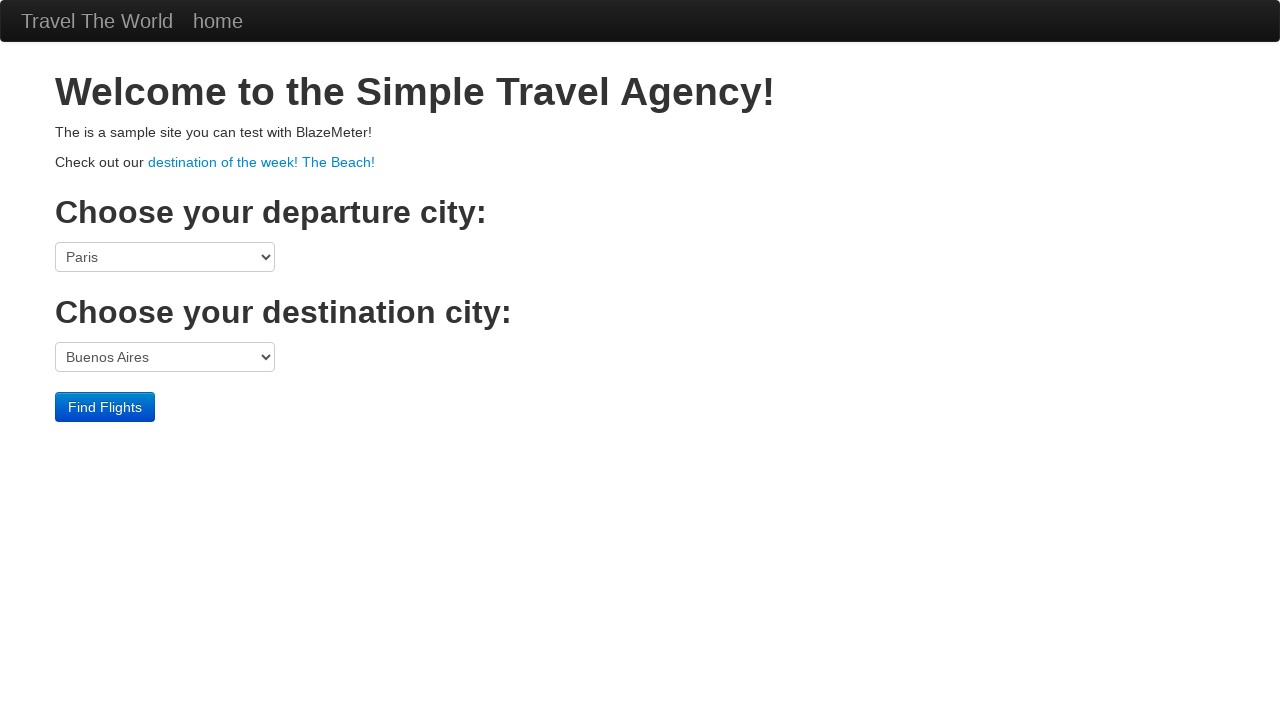

Waited for departure port dropdown to become visible
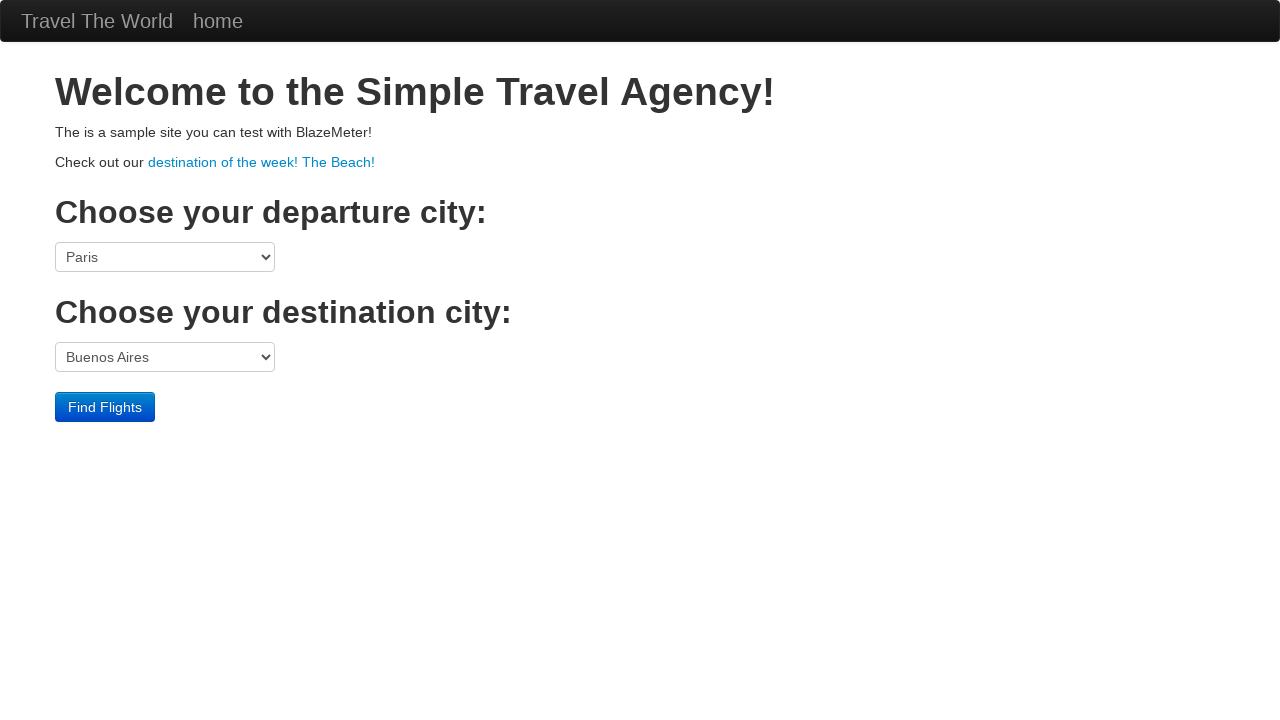

Retrieved all available options from the departure port dropdown
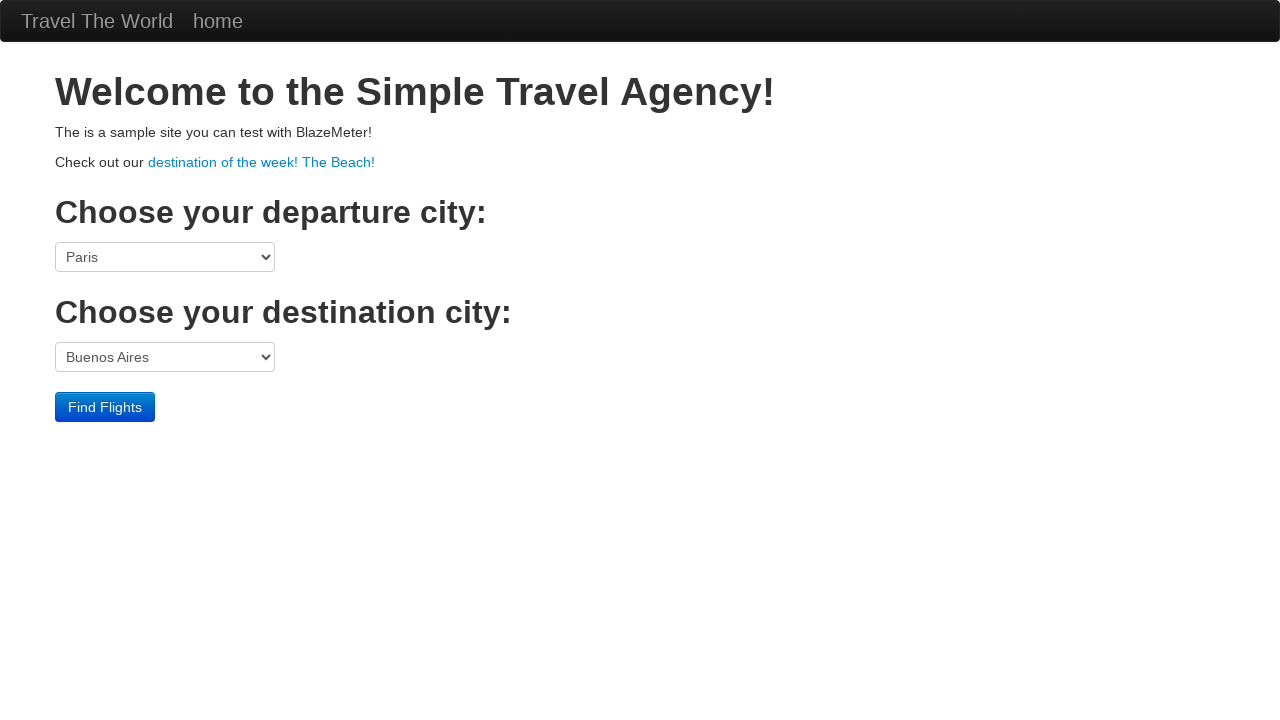

Selected departure port option with value 'Paris' on select[name='fromPort']
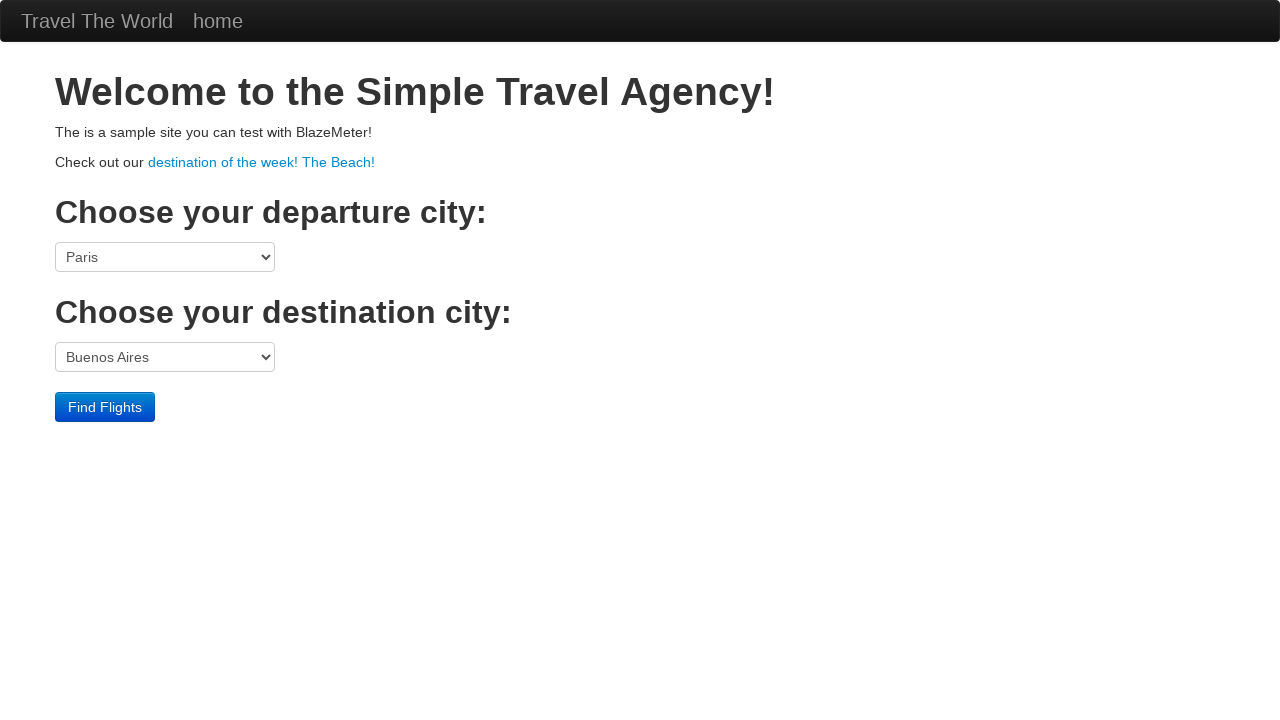

Waited 1 second before selecting next departure port option
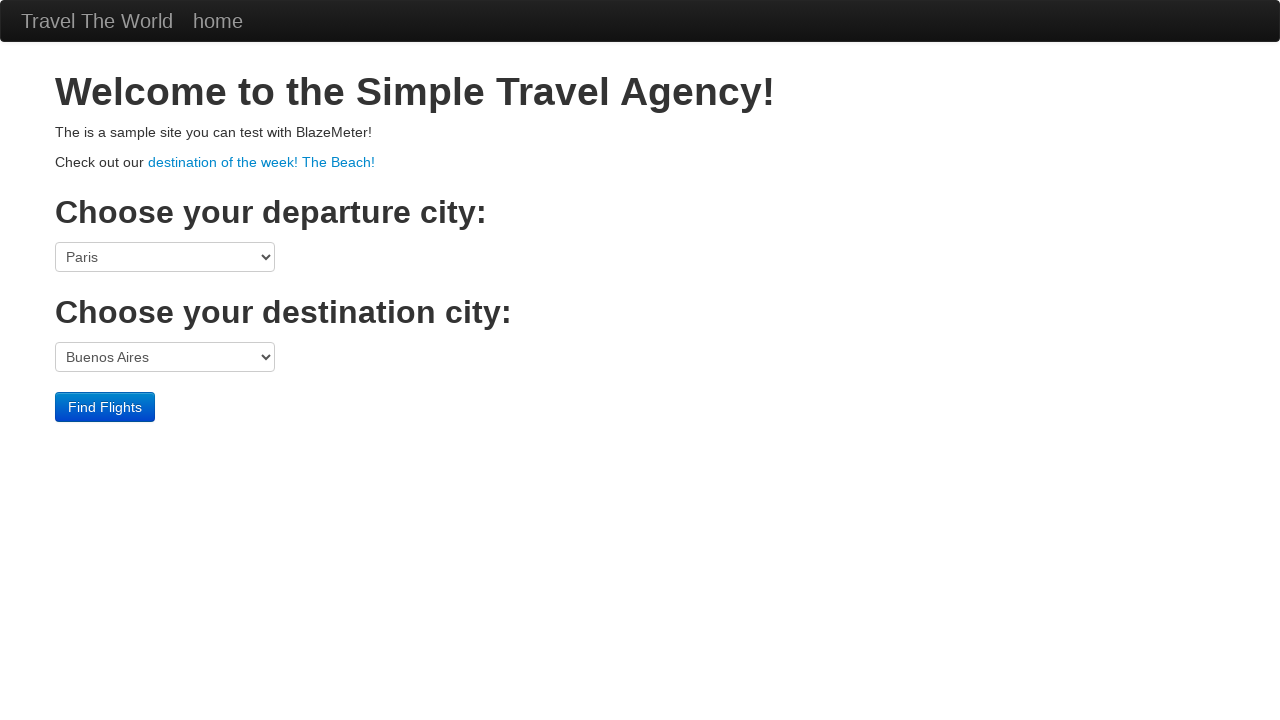

Selected departure port option with value 'Philadelphia' on select[name='fromPort']
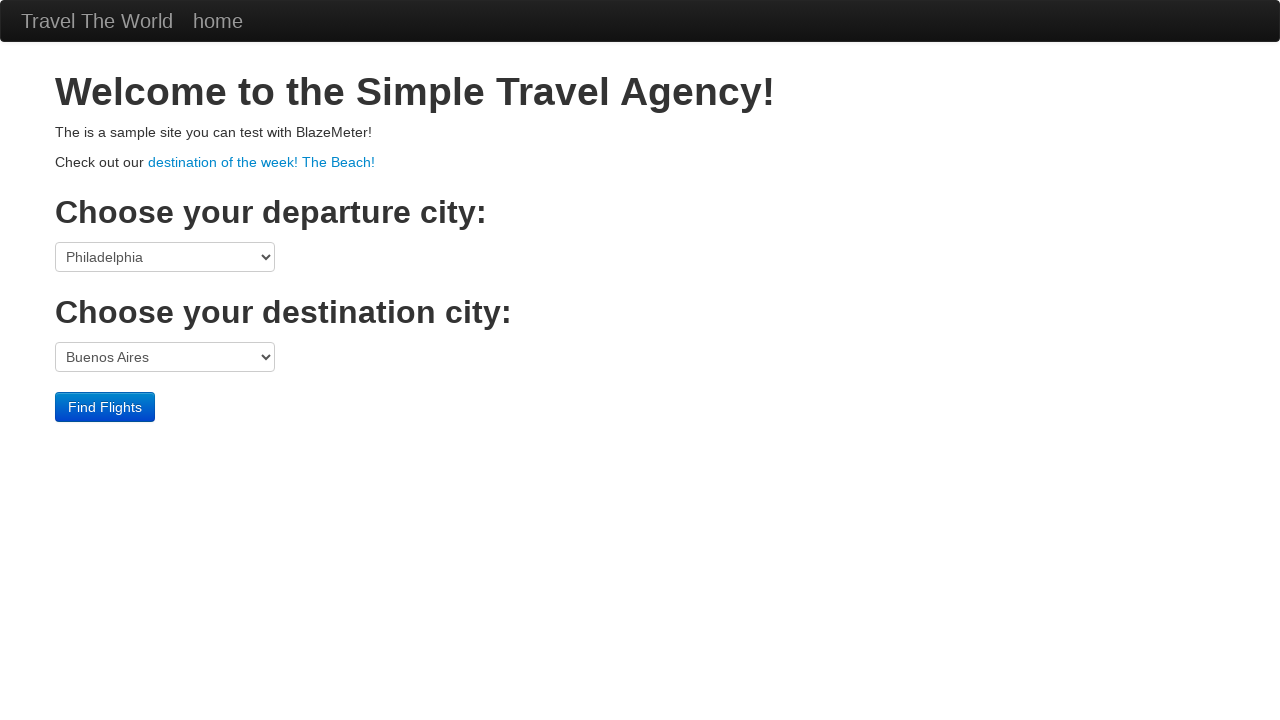

Waited 1 second before selecting next departure port option
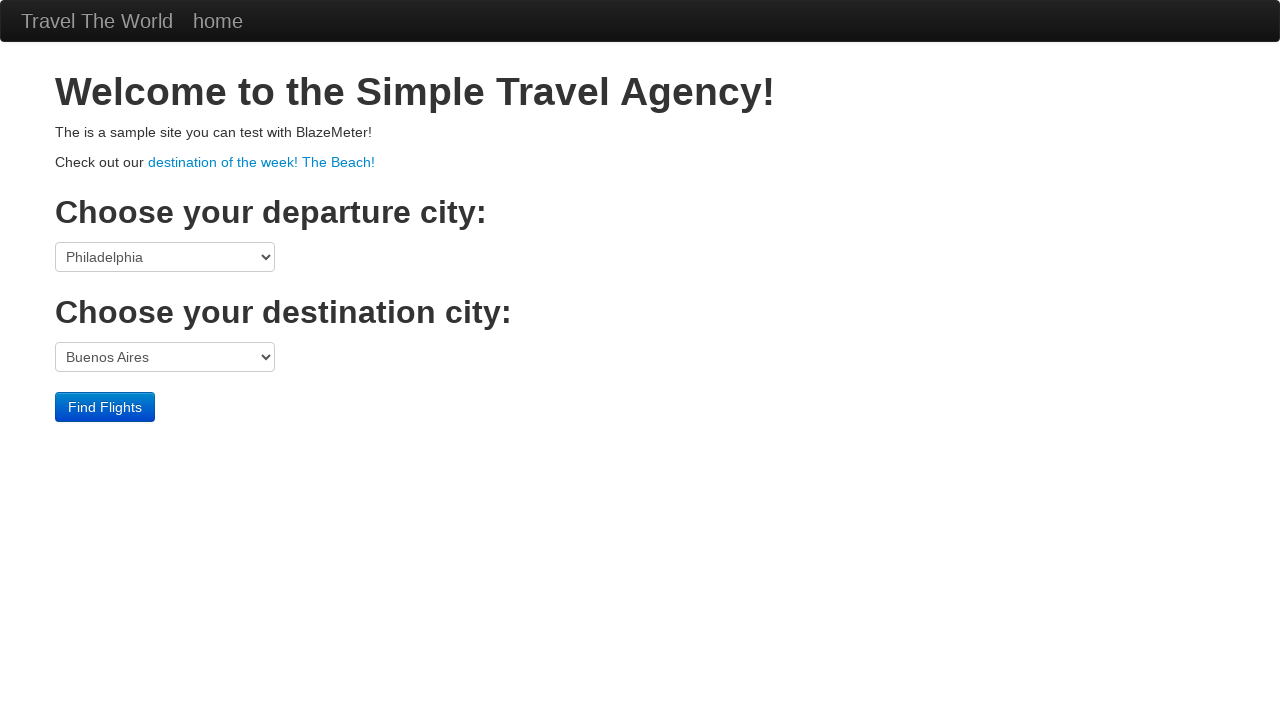

Selected departure port option with value 'Boston' on select[name='fromPort']
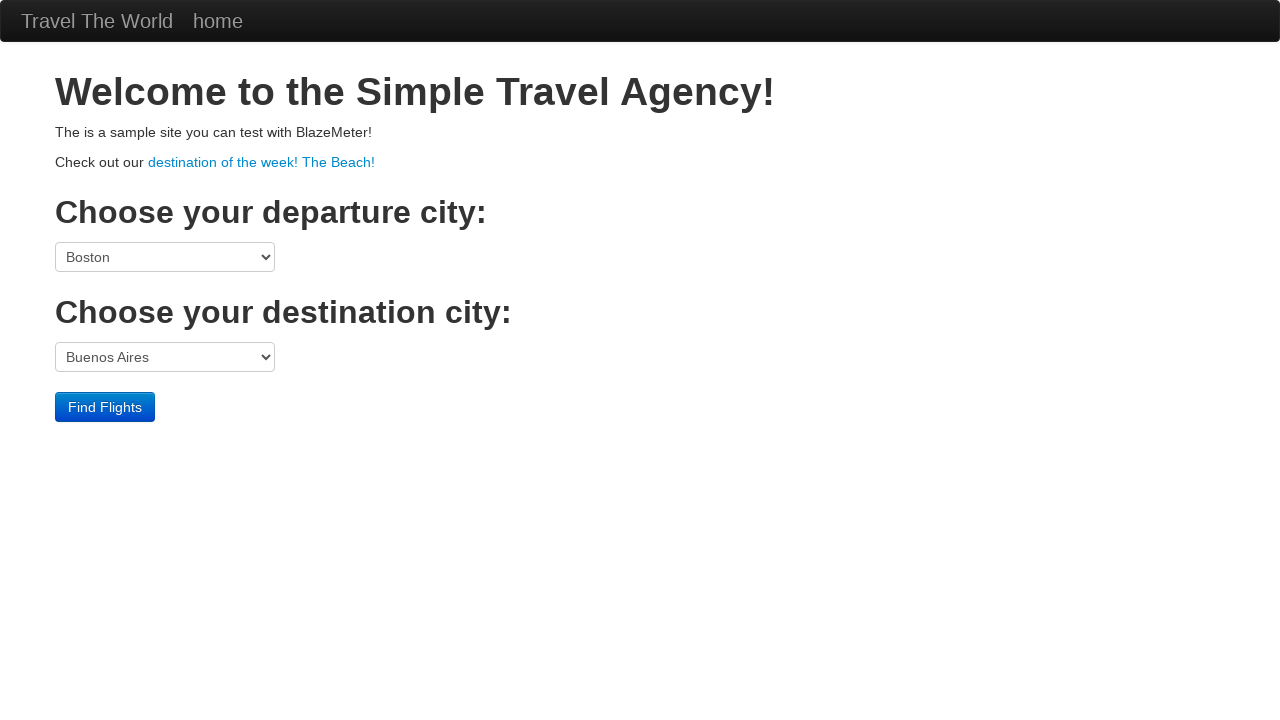

Waited 1 second before selecting next departure port option
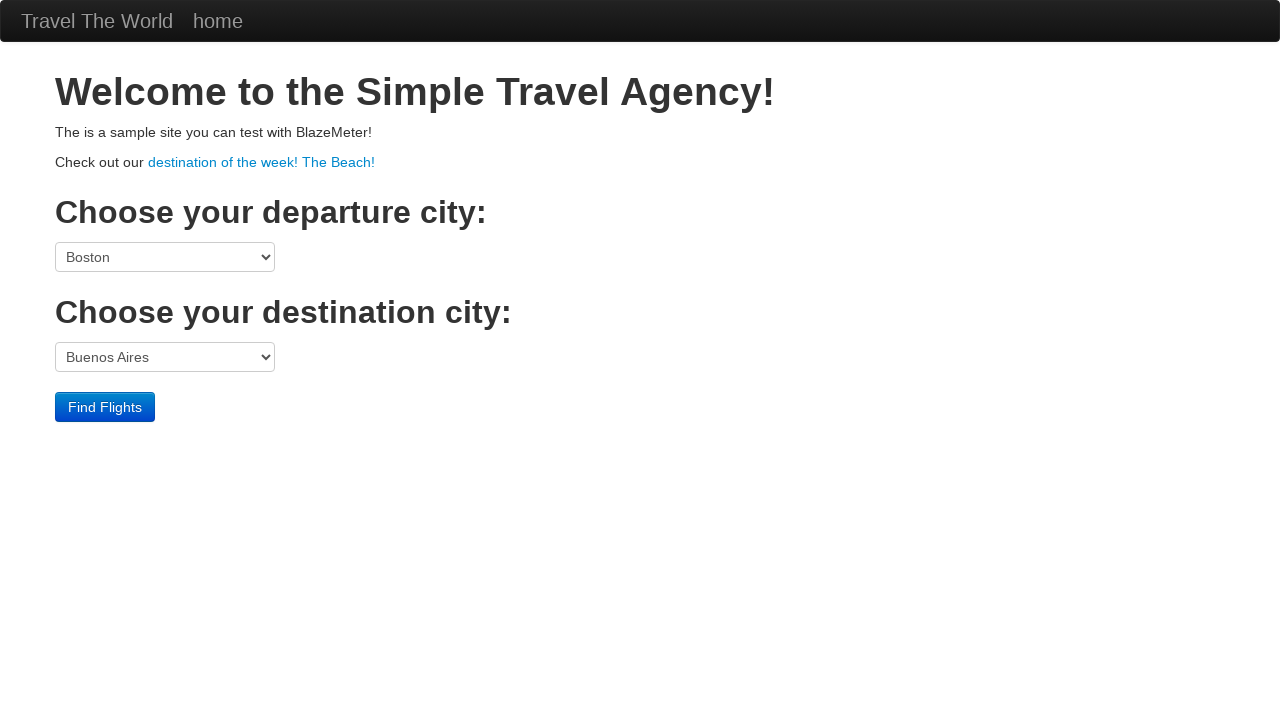

Selected departure port option with value 'Portland' on select[name='fromPort']
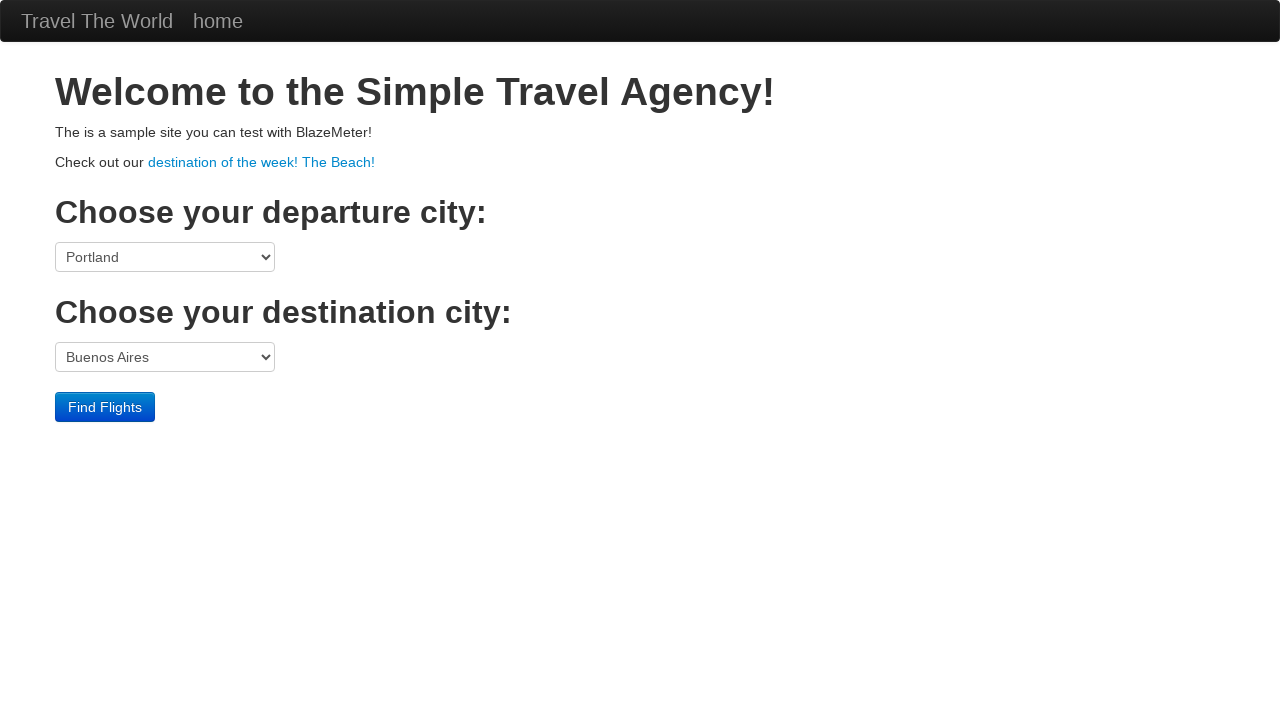

Waited 1 second before selecting next departure port option
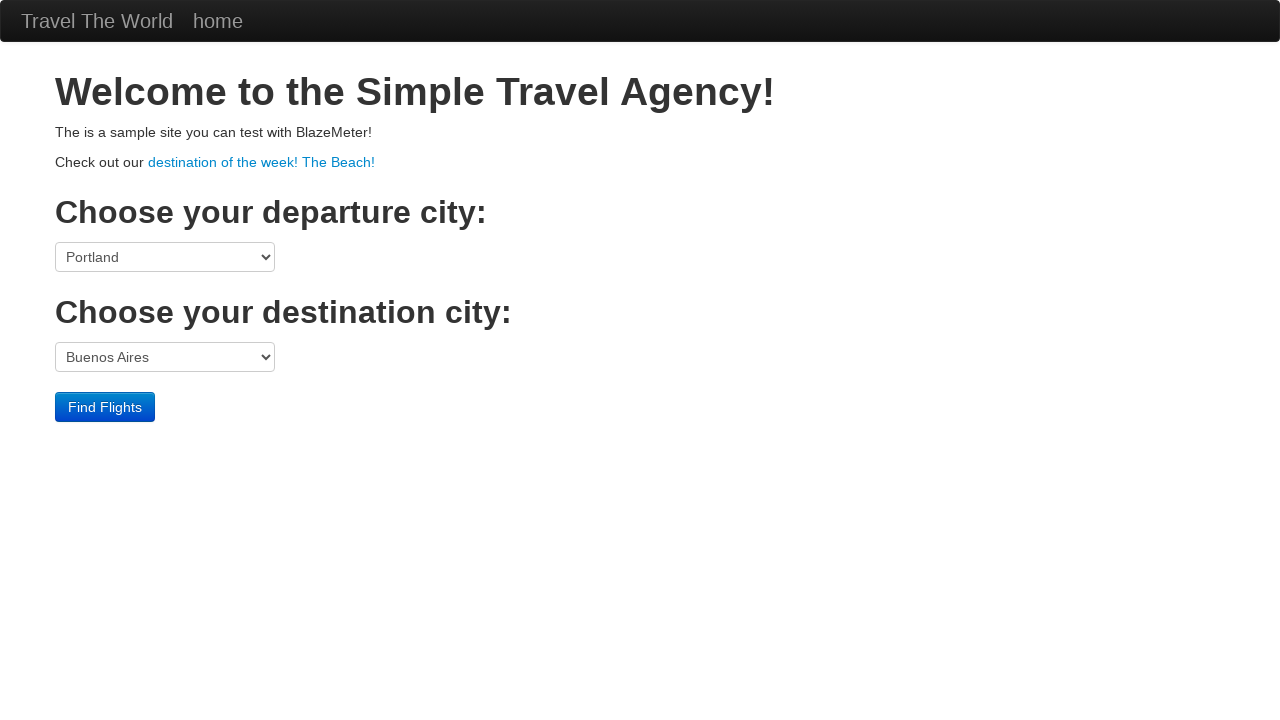

Selected departure port option with value 'San Diego' on select[name='fromPort']
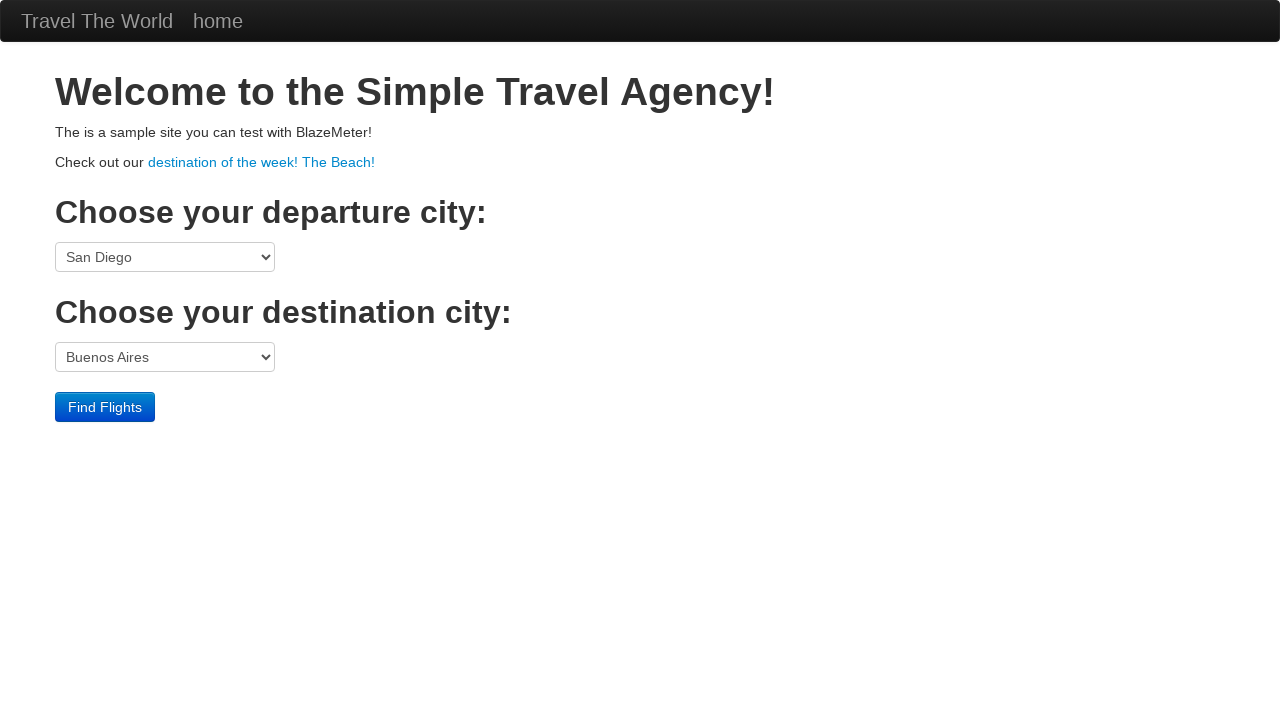

Waited 1 second before selecting next departure port option
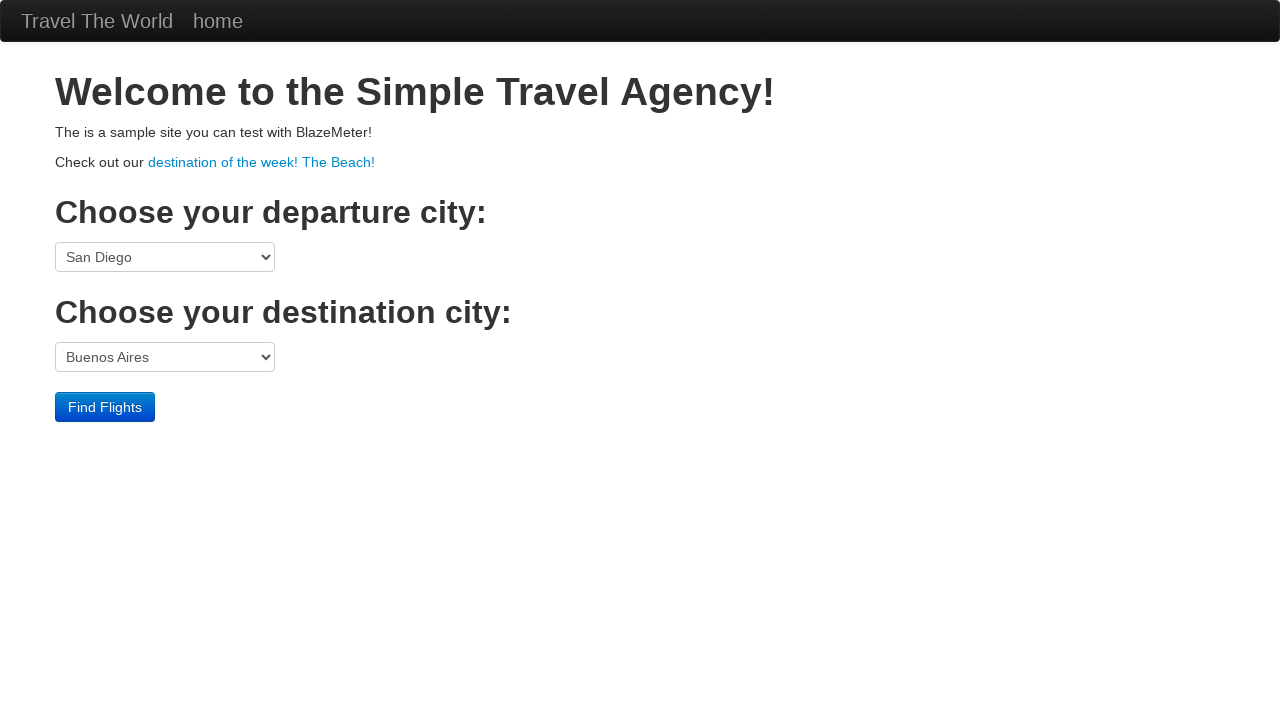

Selected departure port option with value 'Mexico City' on select[name='fromPort']
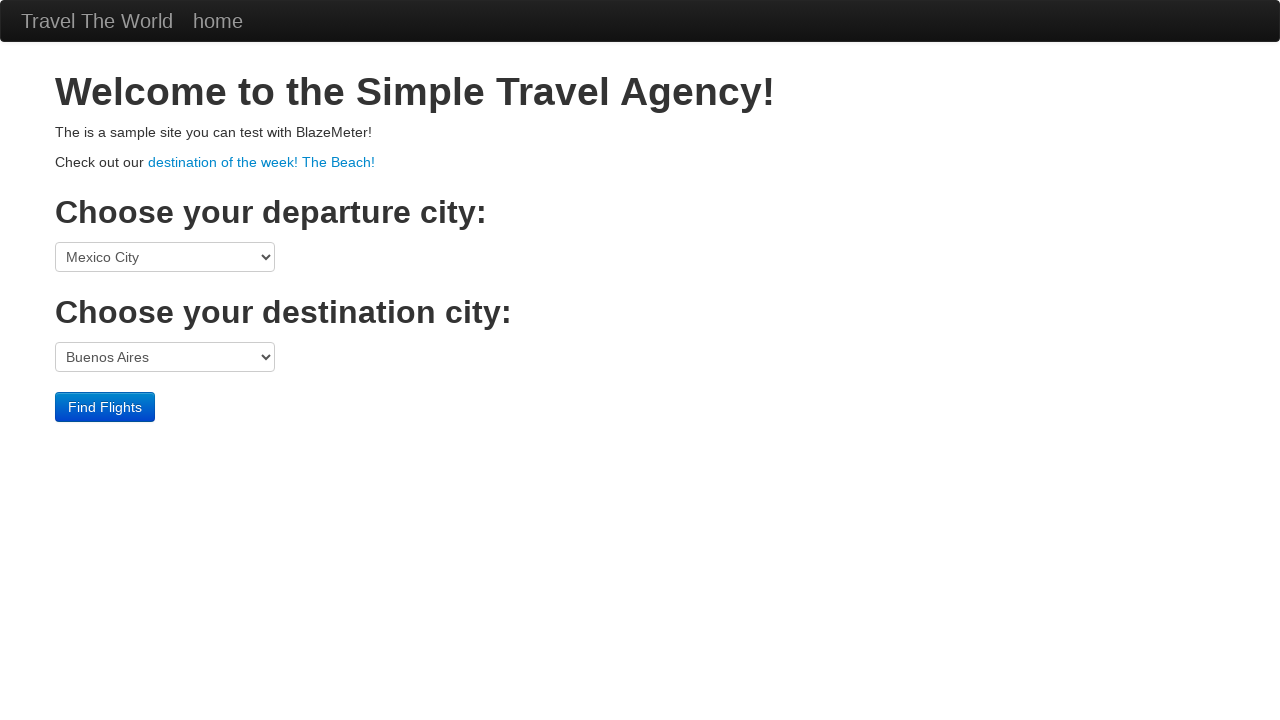

Waited 1 second before selecting next departure port option
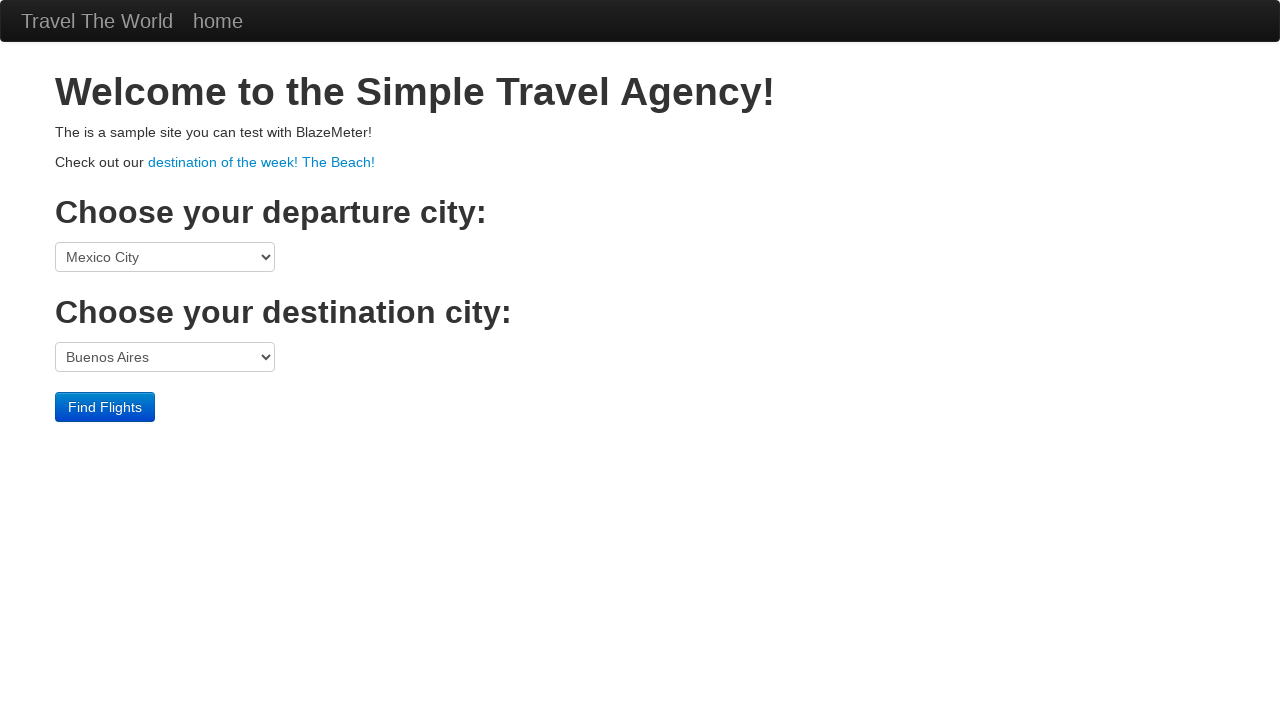

Selected departure port option with value 'São Paolo' on select[name='fromPort']
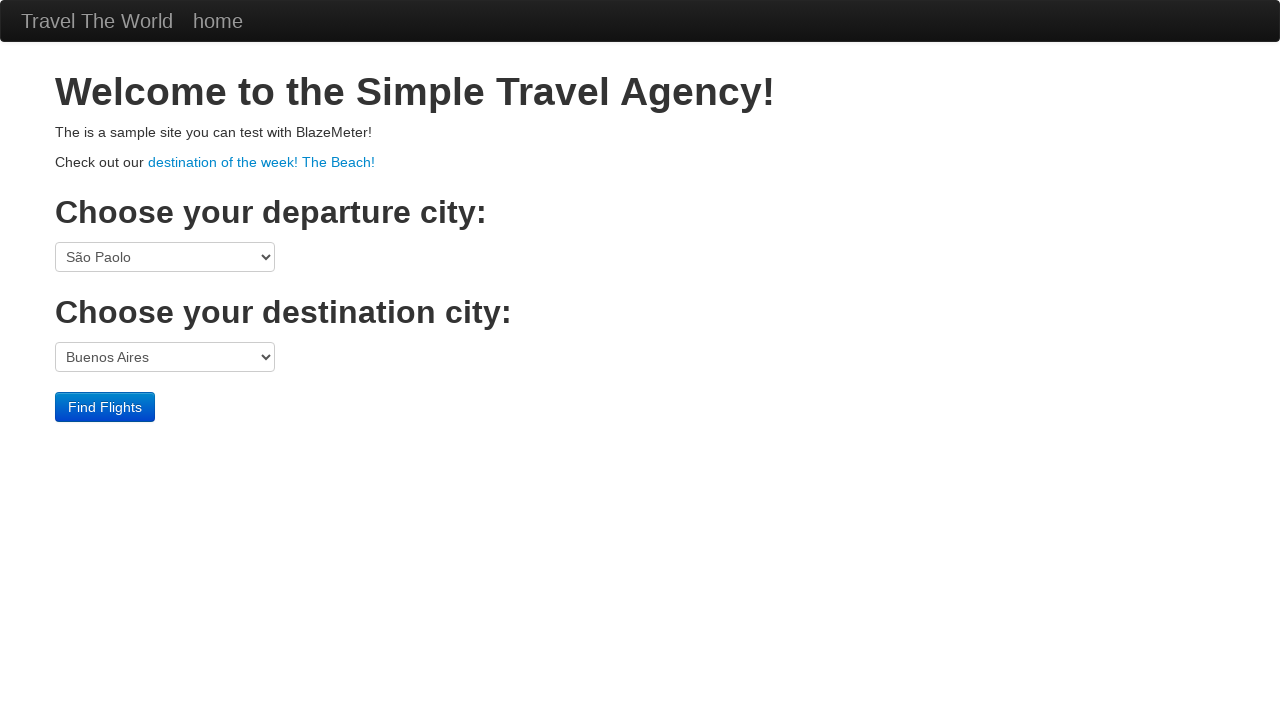

Waited 1 second before selecting next departure port option
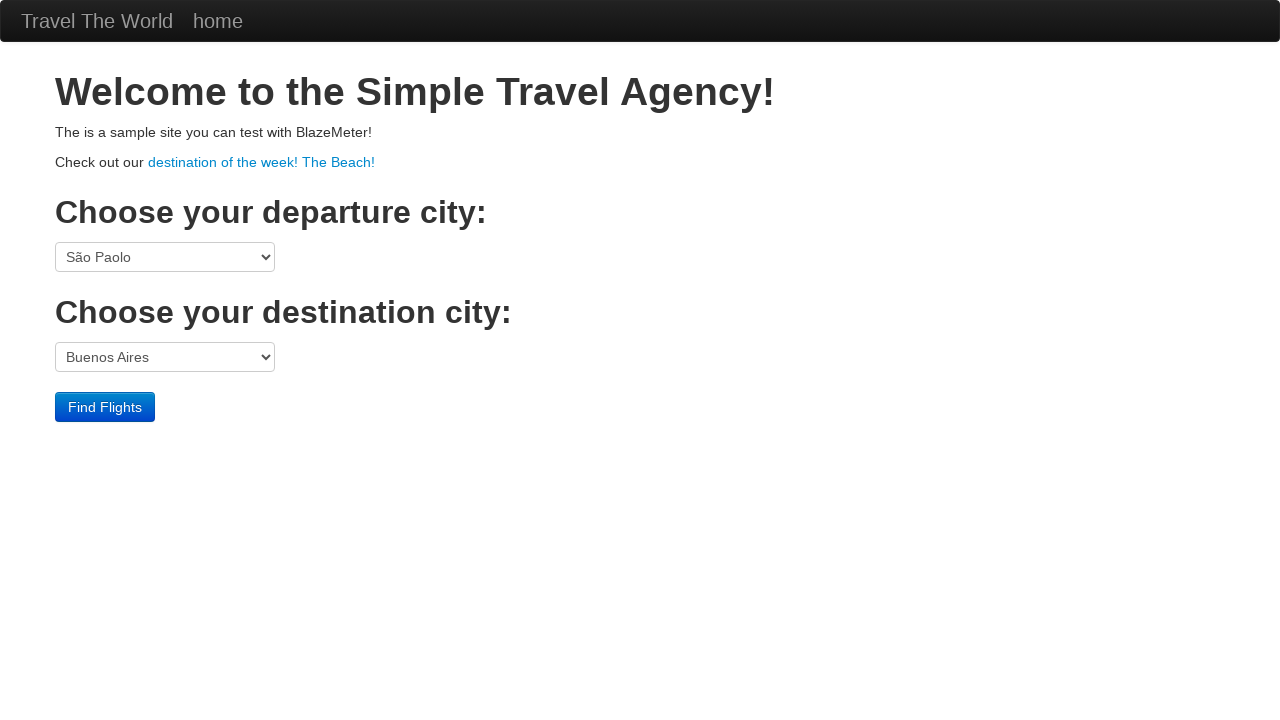

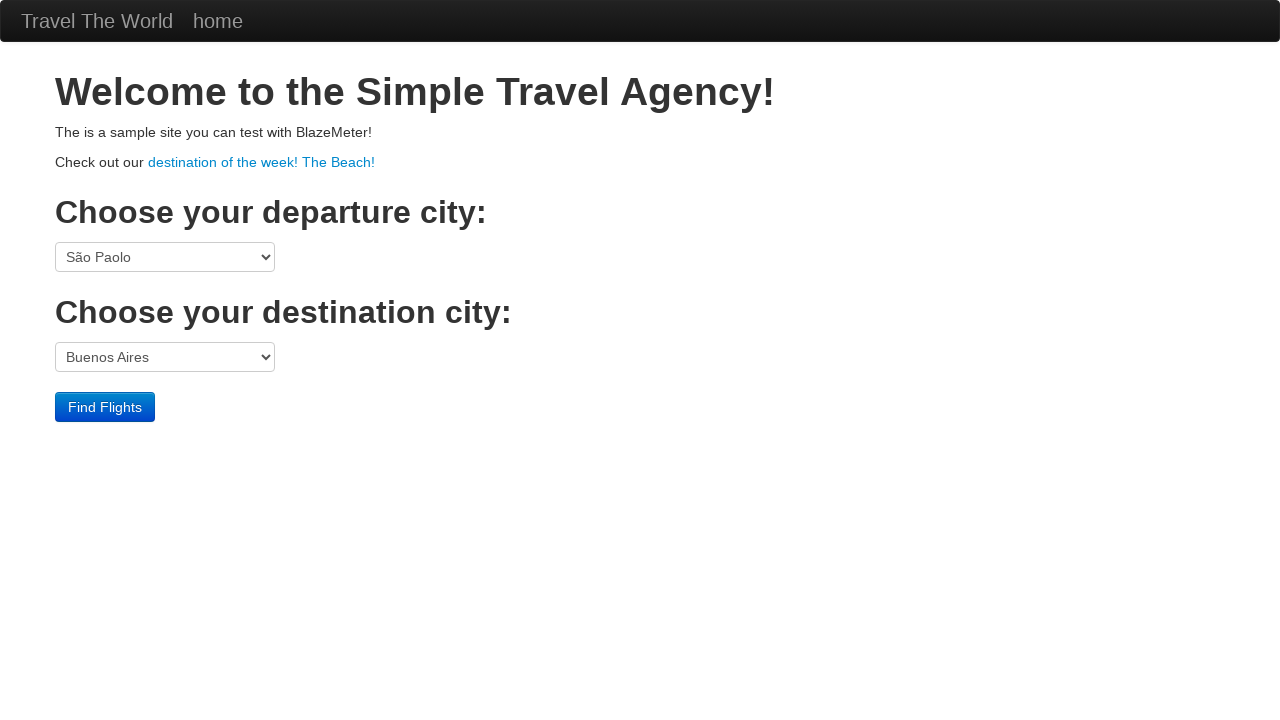